Tests that the categories panel displays all category options including Phones, Laptops, and Monitors

Starting URL: https://www.demoblaze.com/

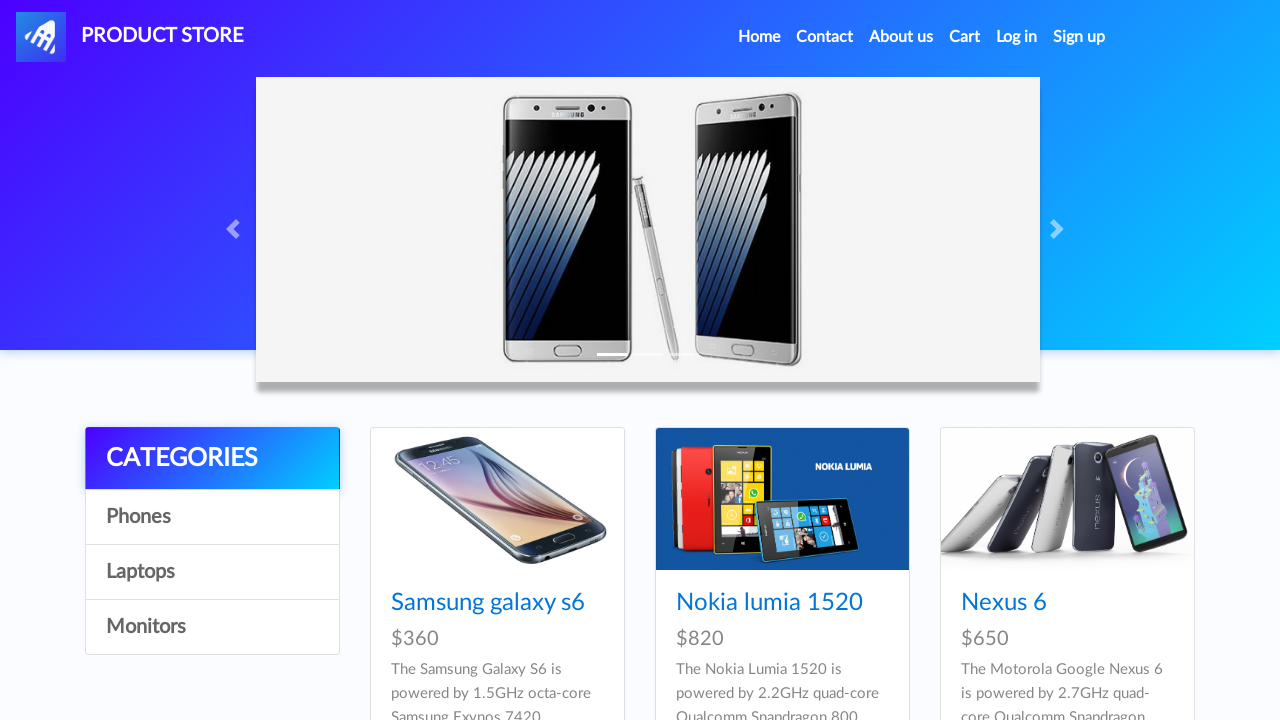

Waited for page to reach networkidle state
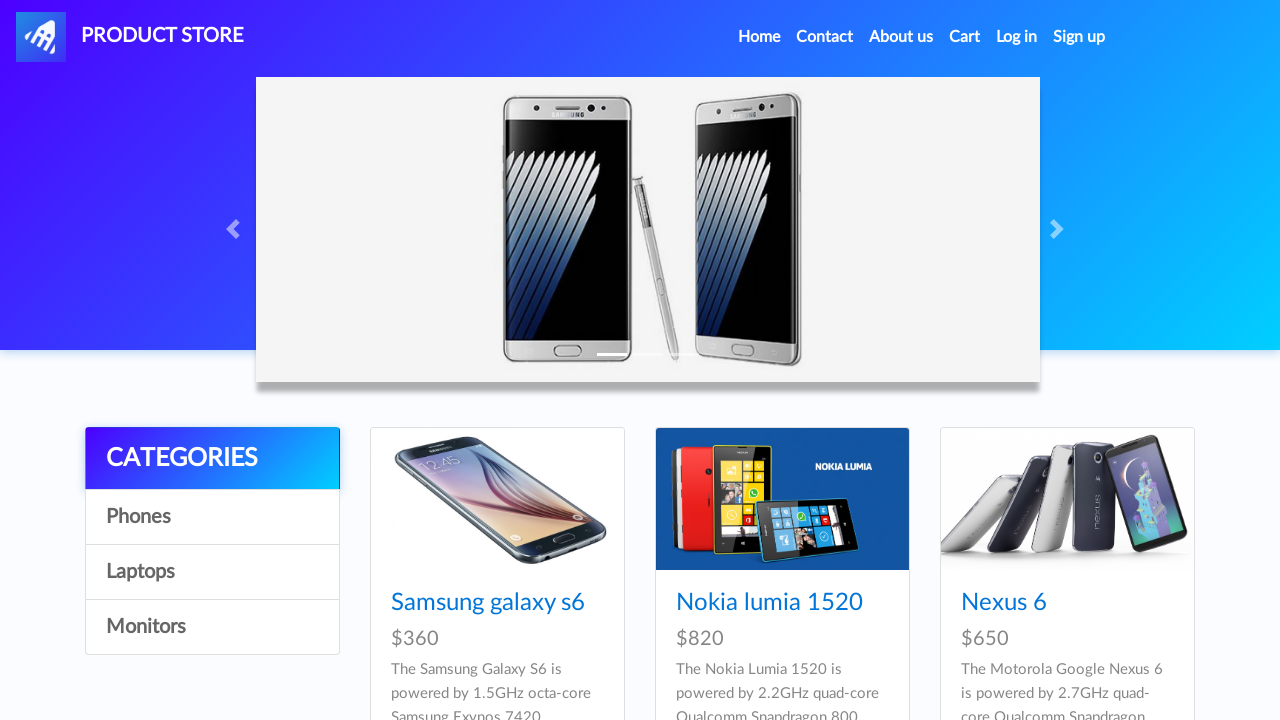

CATEGORIES header is visible in categories panel
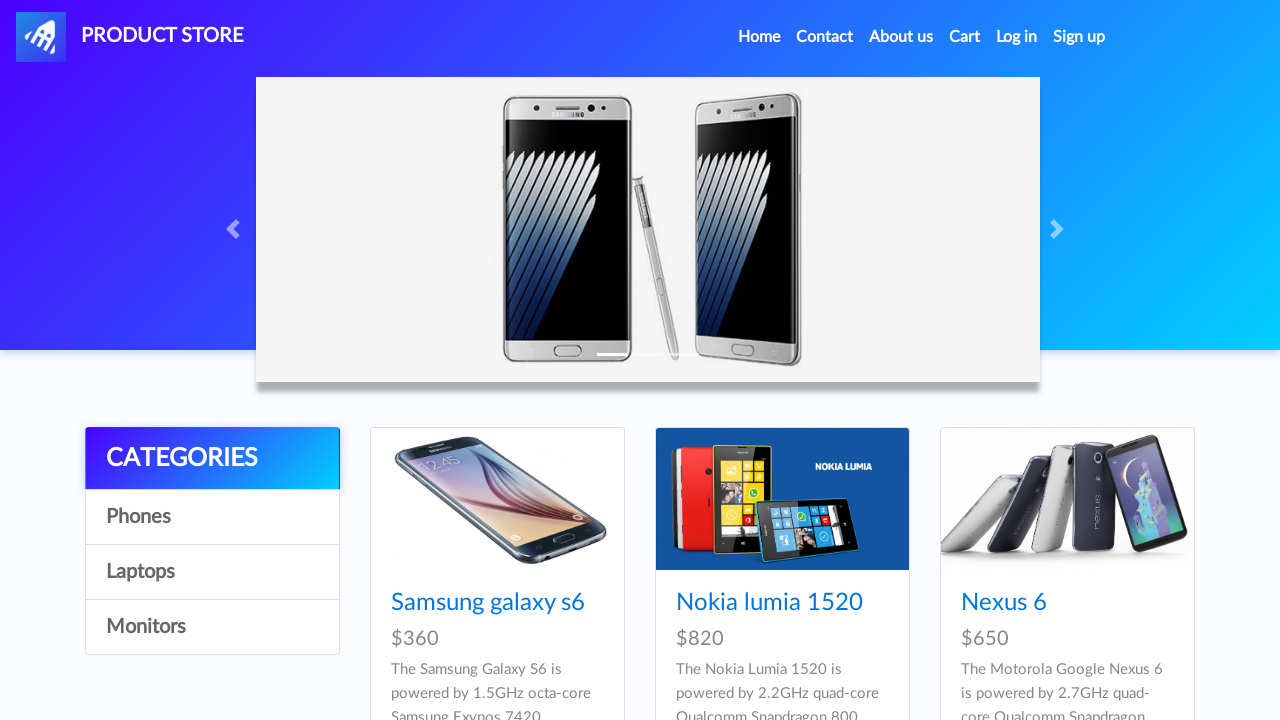

Phones category option is displayed
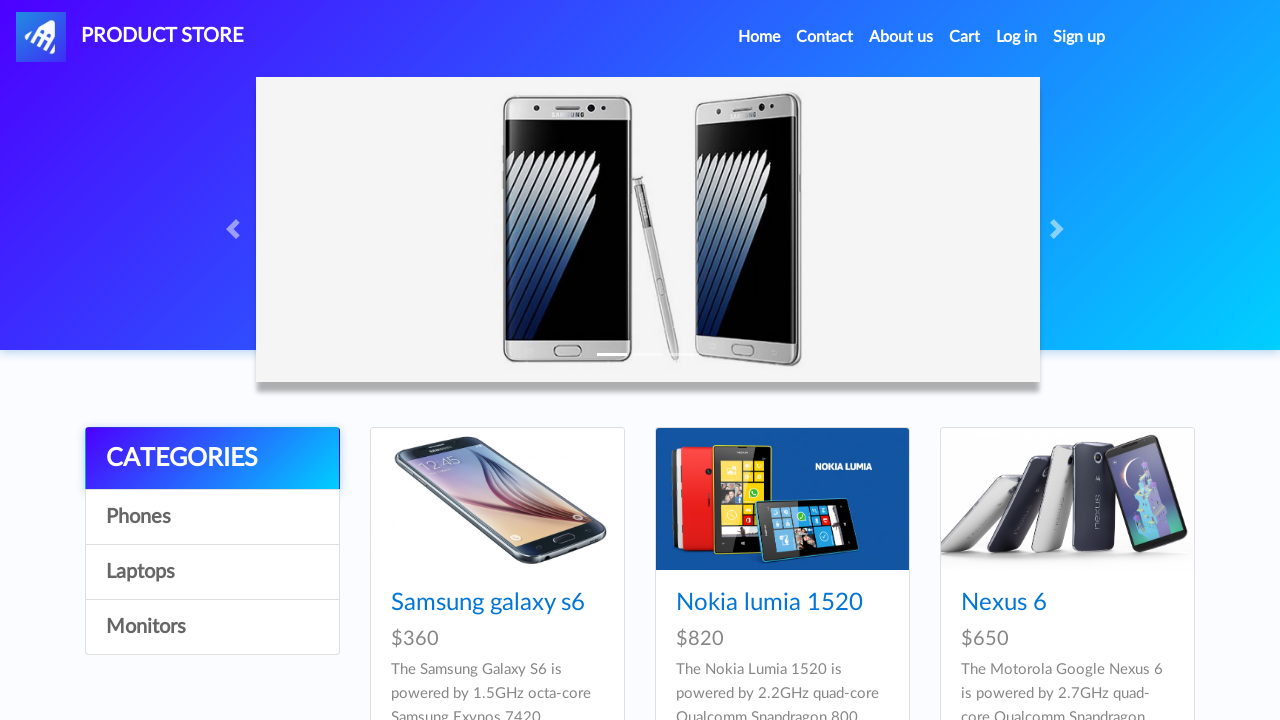

Laptops category option is displayed
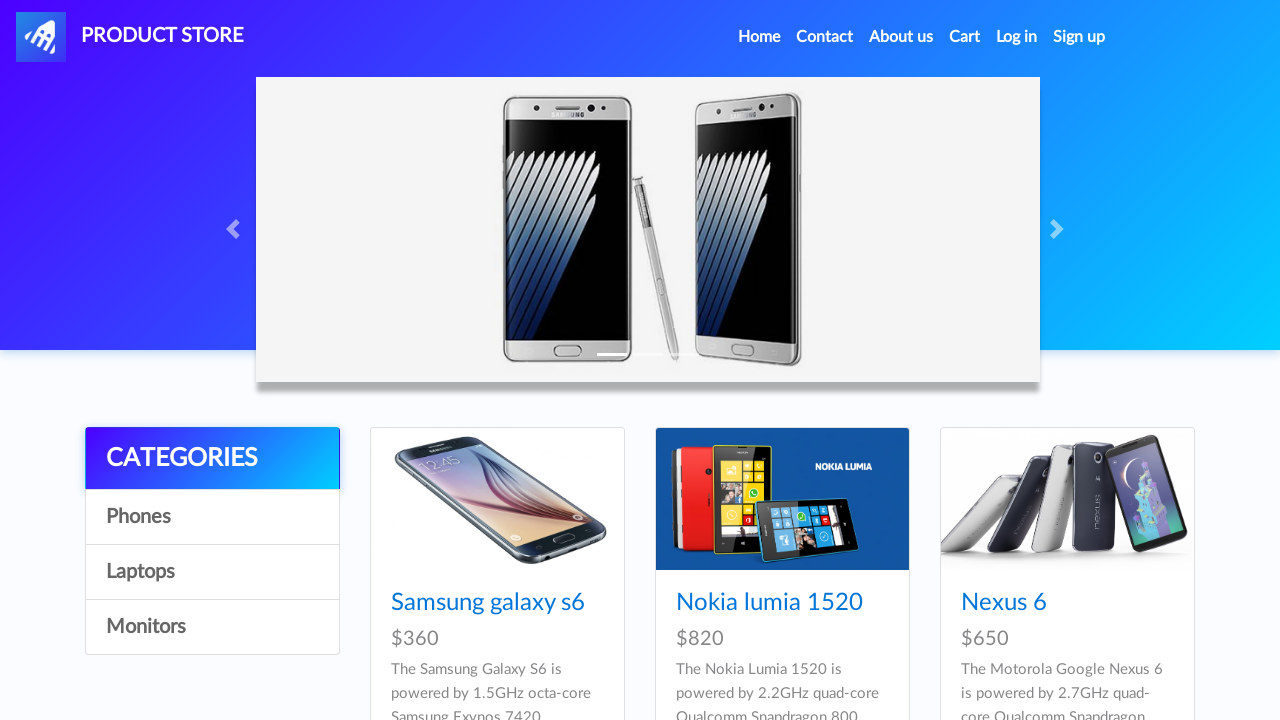

Monitors category option is displayed
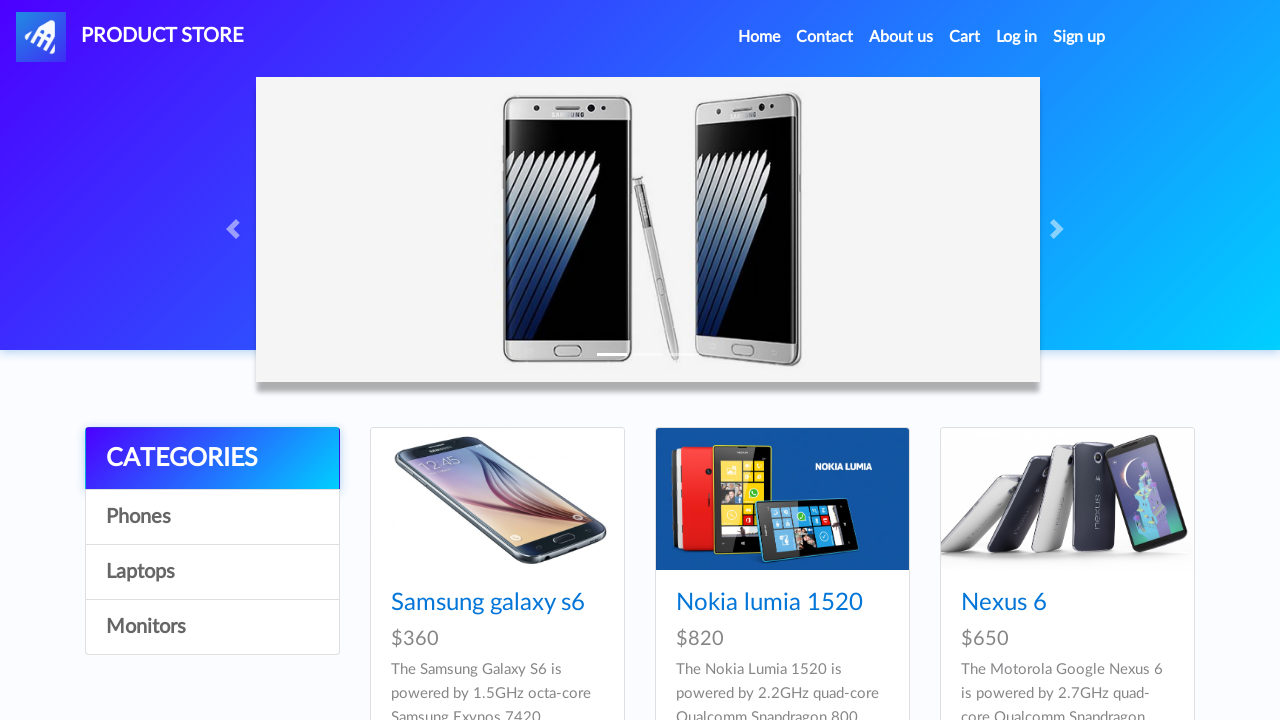

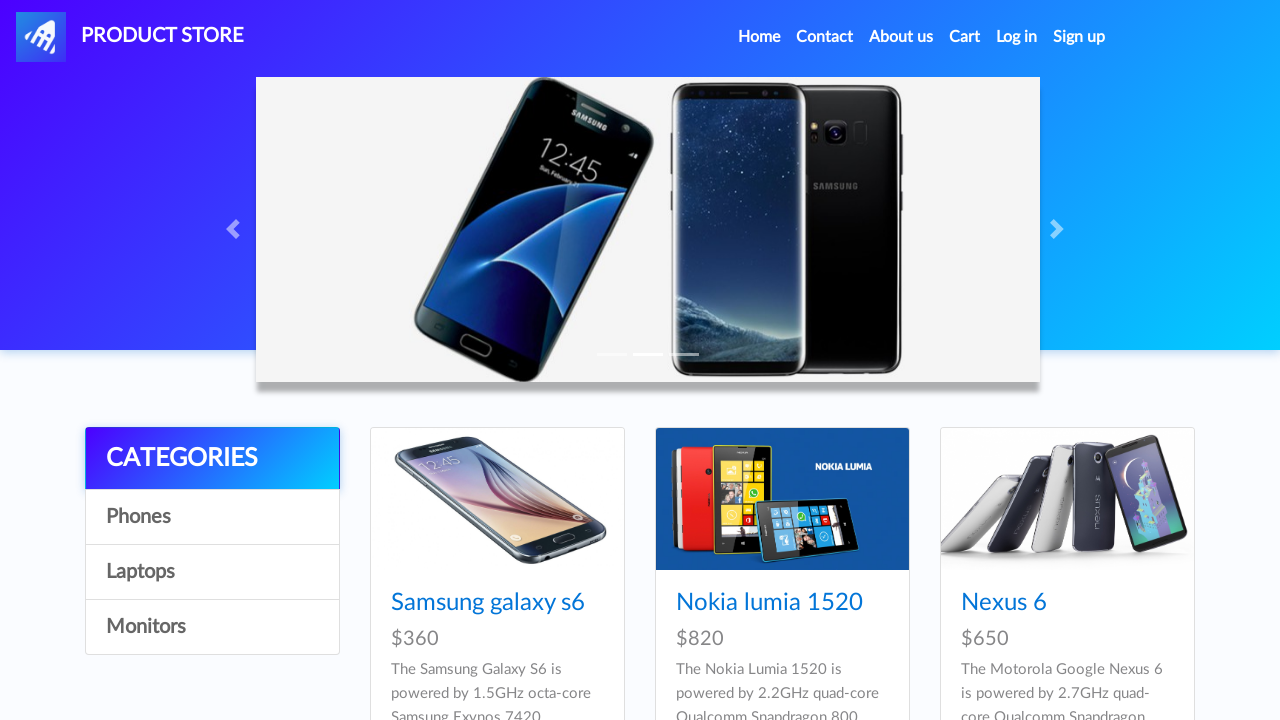